Tests navigation between two websites (otto.de and wisequarter.com), verifies page titles contain expected text, and tests browser navigation controls (back, refresh, forward)

Starting URL: https://www.otto.de

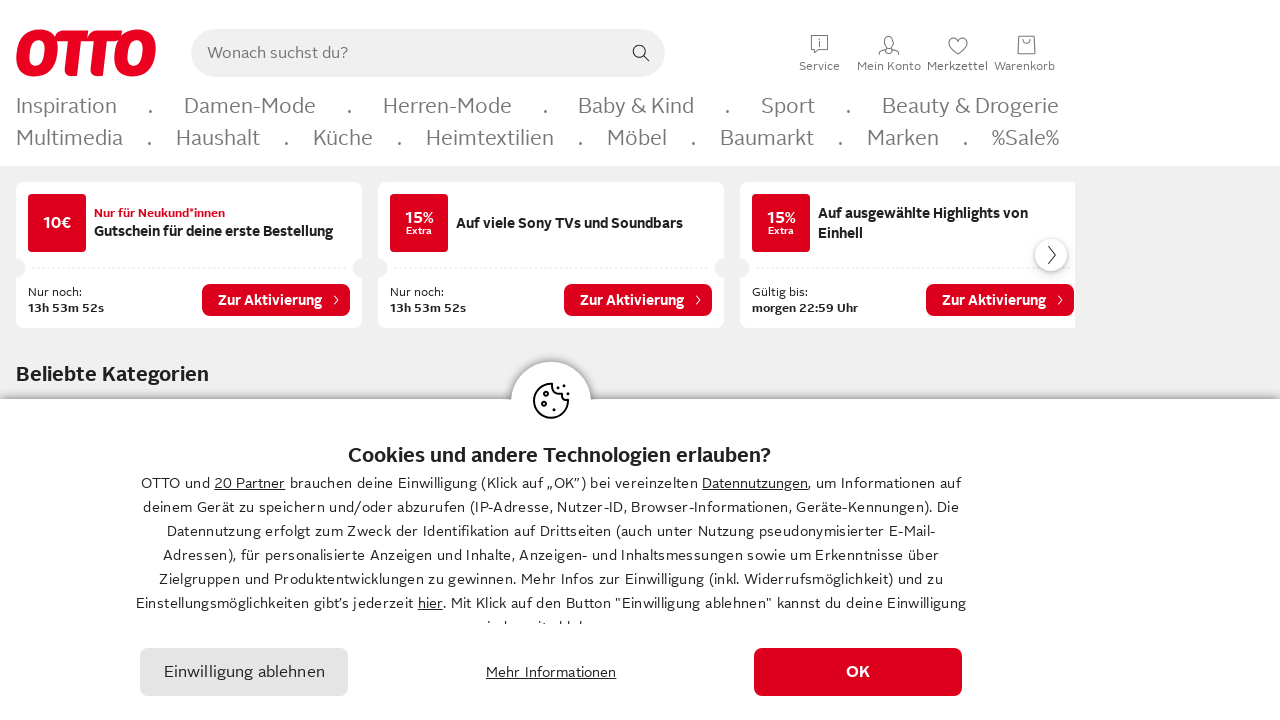

Retrieved page title from otto.de
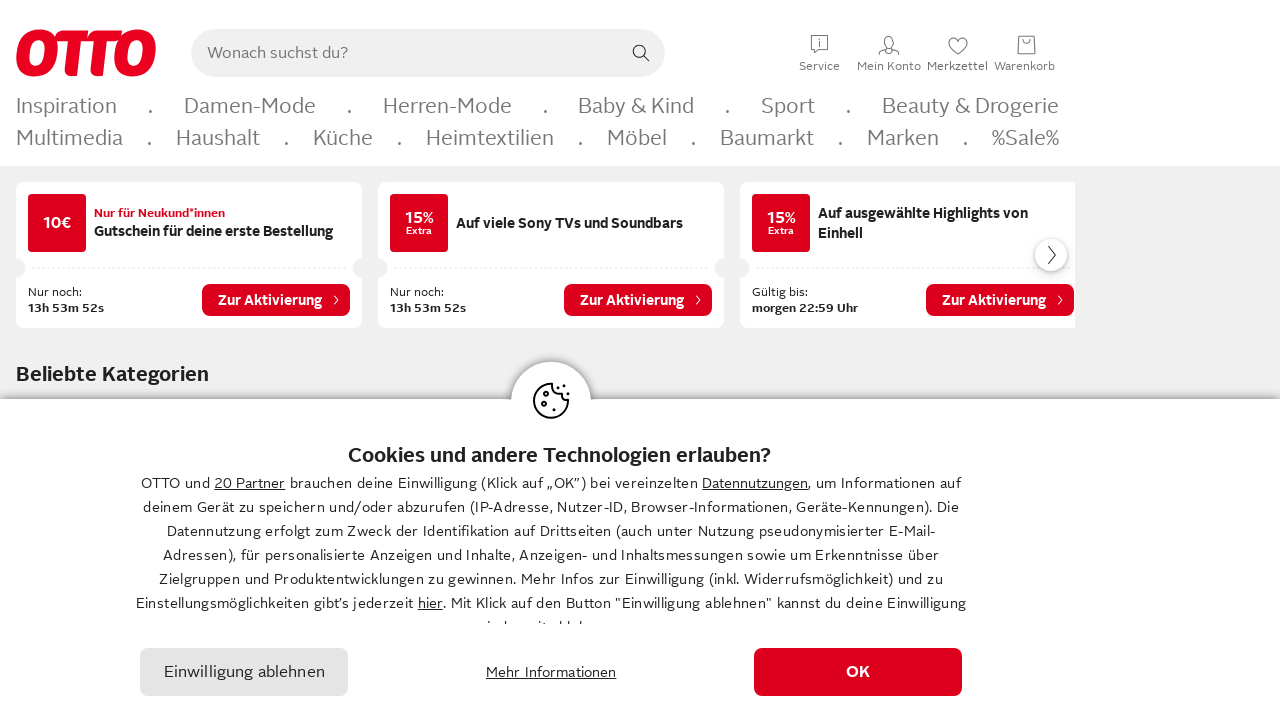

Retrieved current page URL
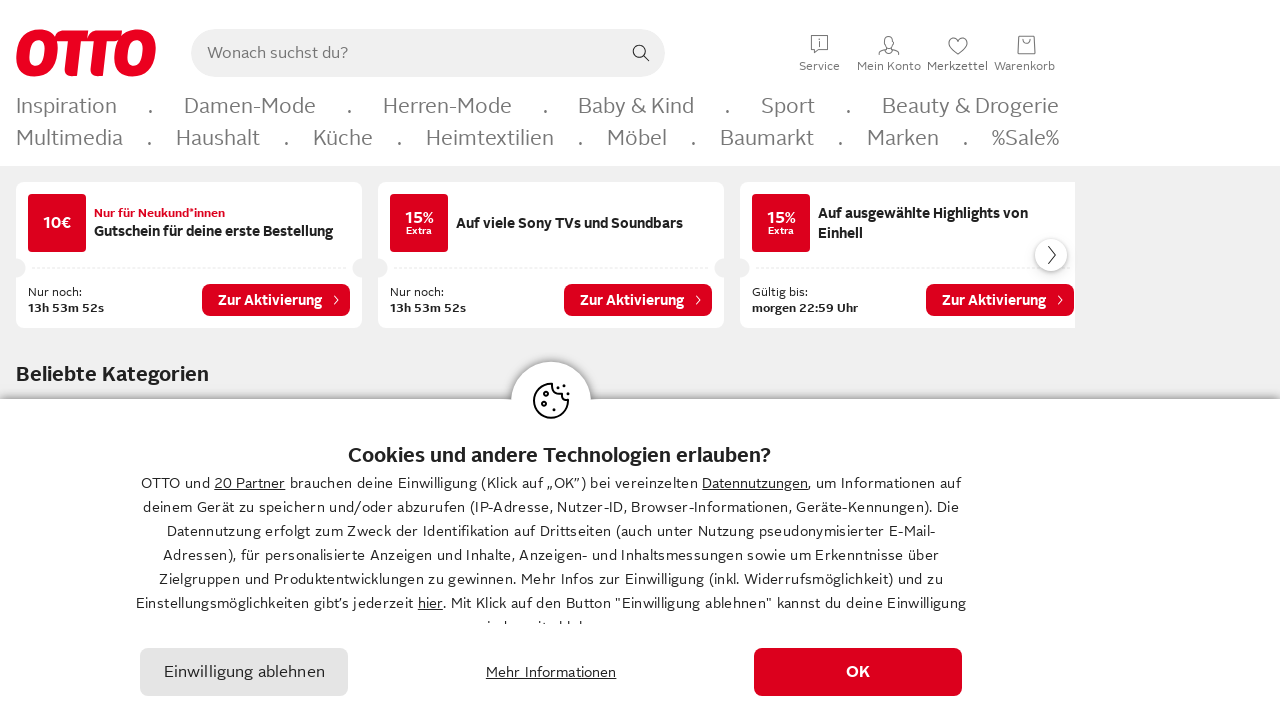

Verified OTTO found in title and URL
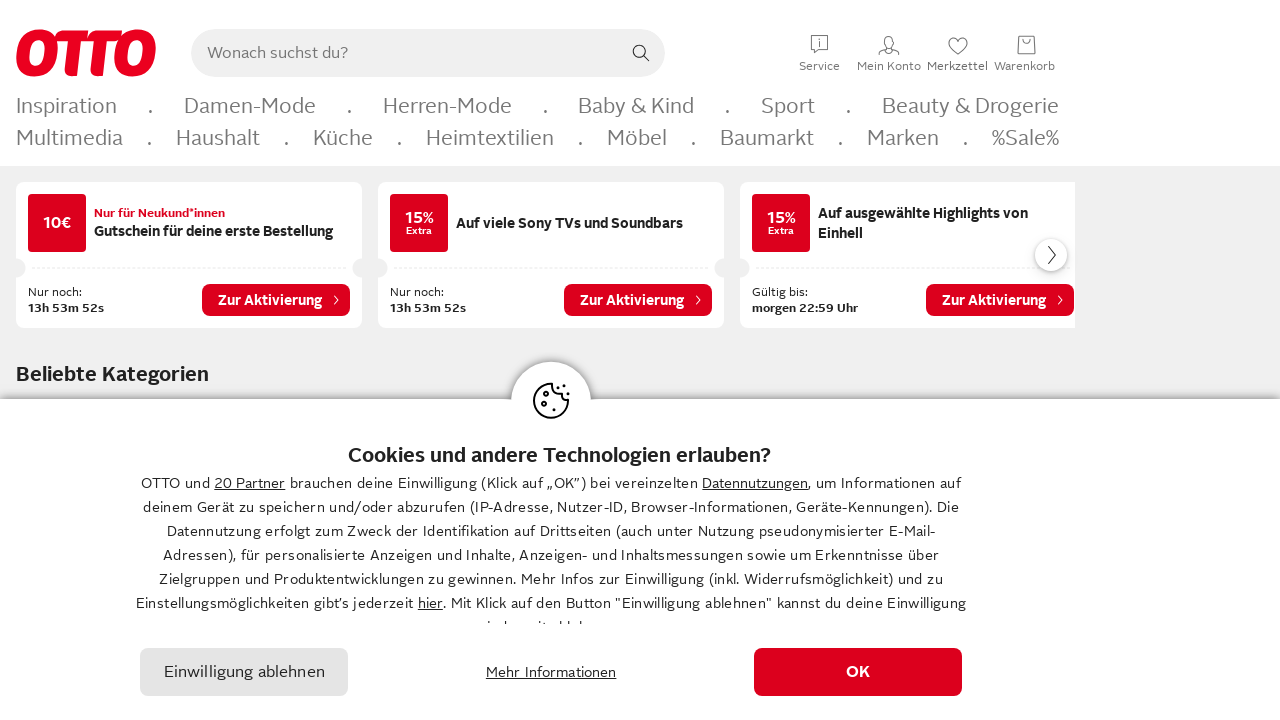

Navigated to wisequarter.com
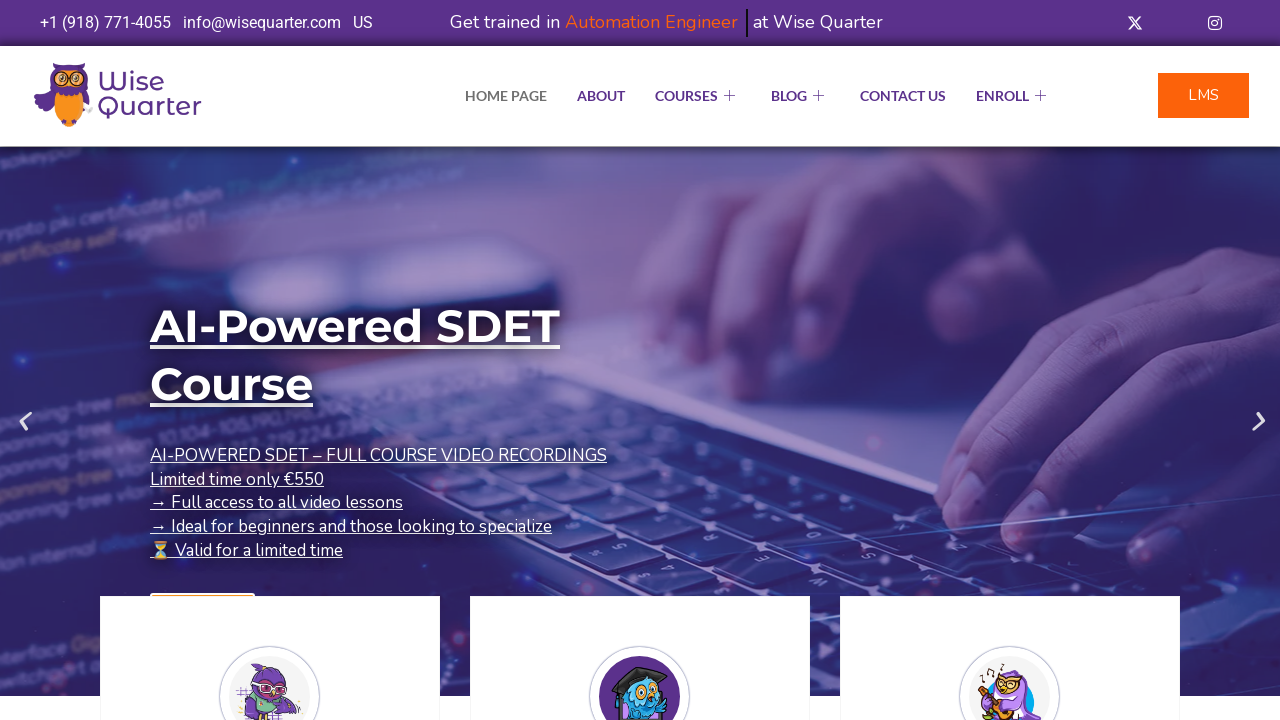

Retrieved page title from wisequarter.com
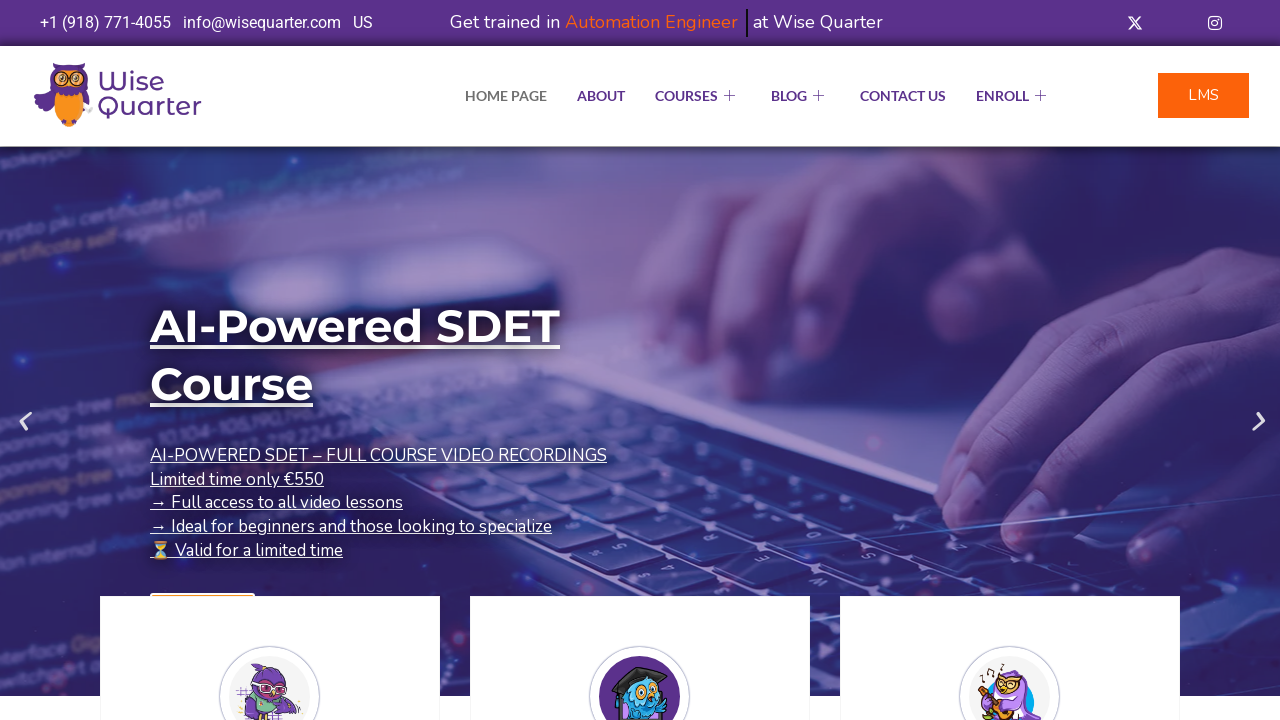

Verified Quarter found in wisequarter.com title
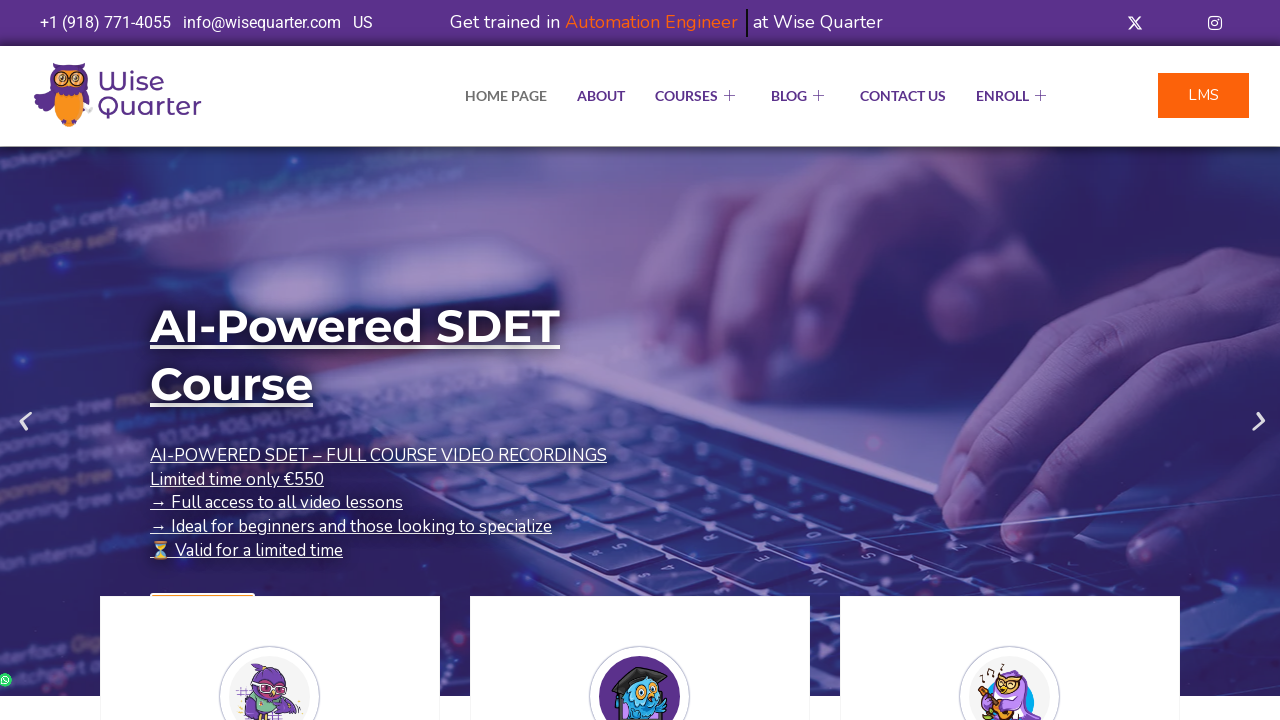

Navigated back to otto.de using browser back button
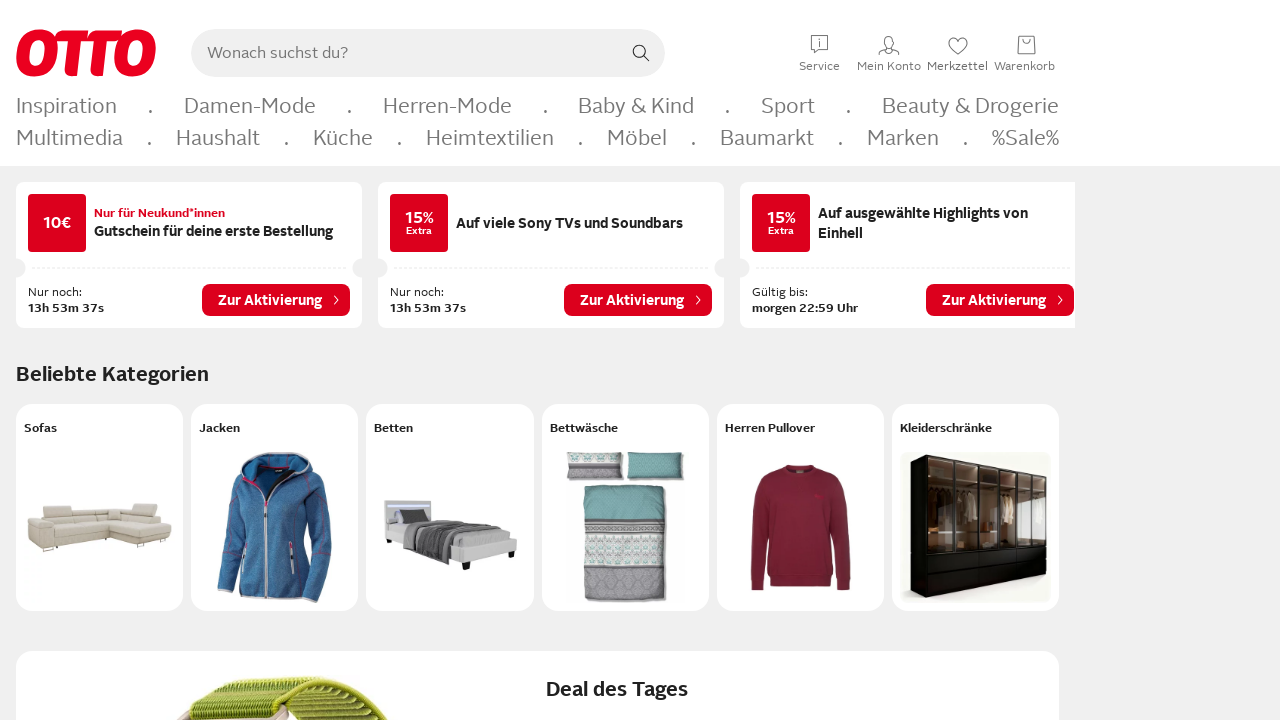

Refreshed the current page (otto.de)
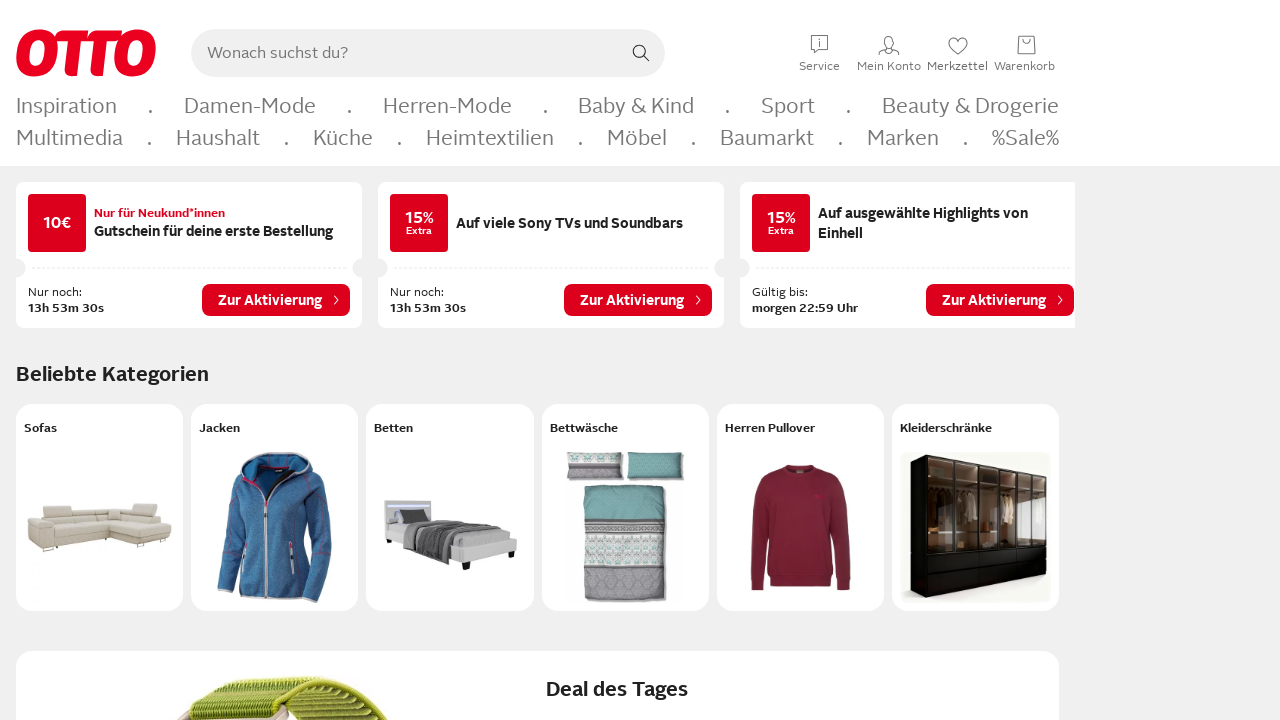

Navigated forward to wisequarter.com using browser forward button
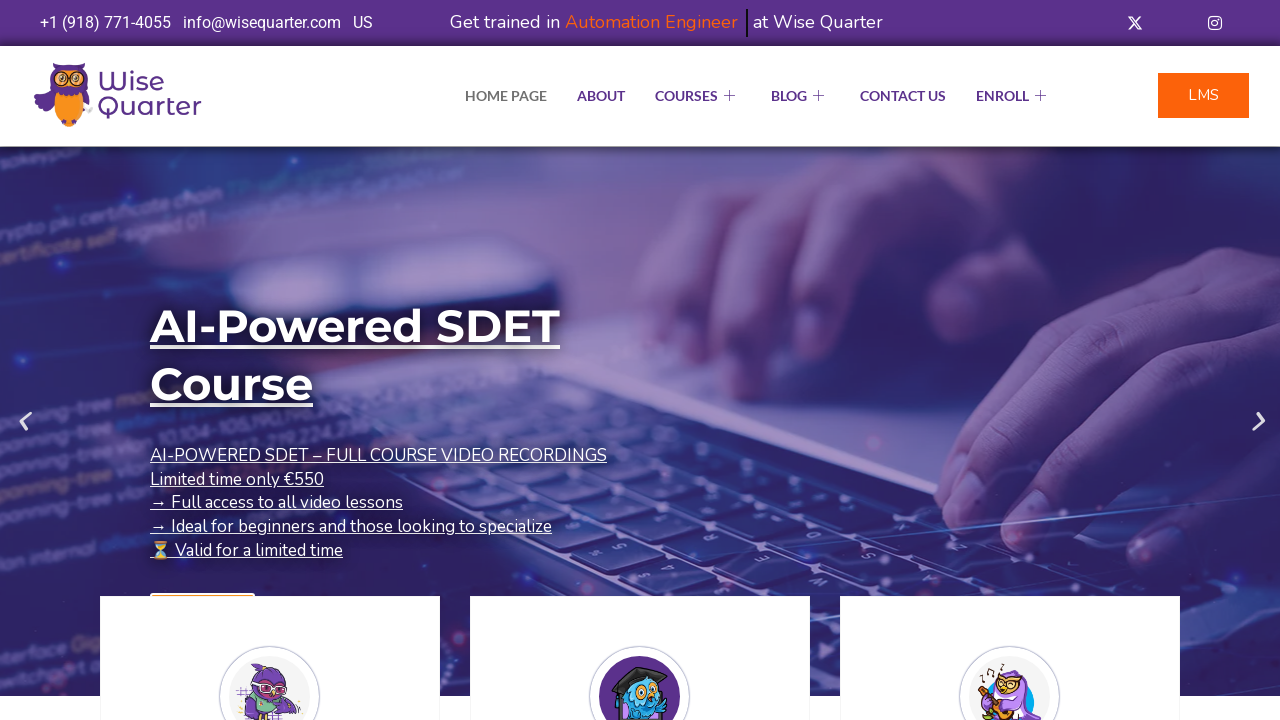

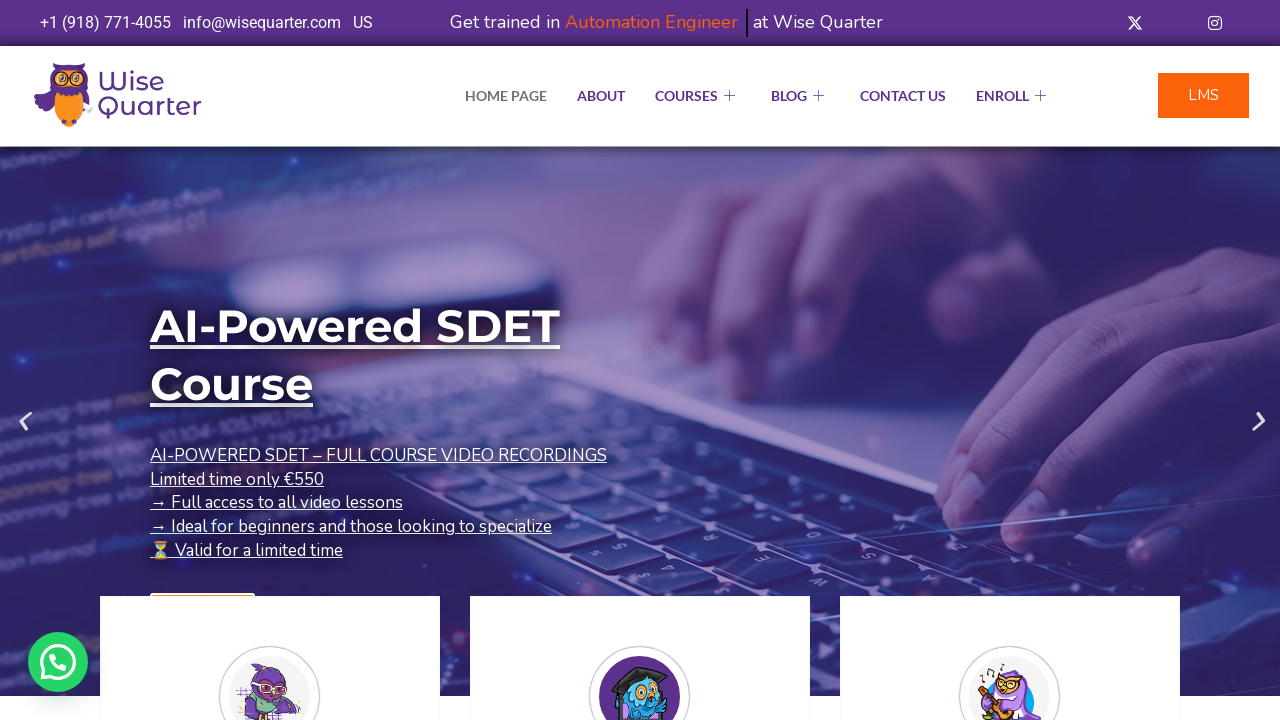